Opens a webpage and waits for it to load completely

Starting URL: https://www.tutorialspoint.com/selenium/practice/selenium_automation_practice.php

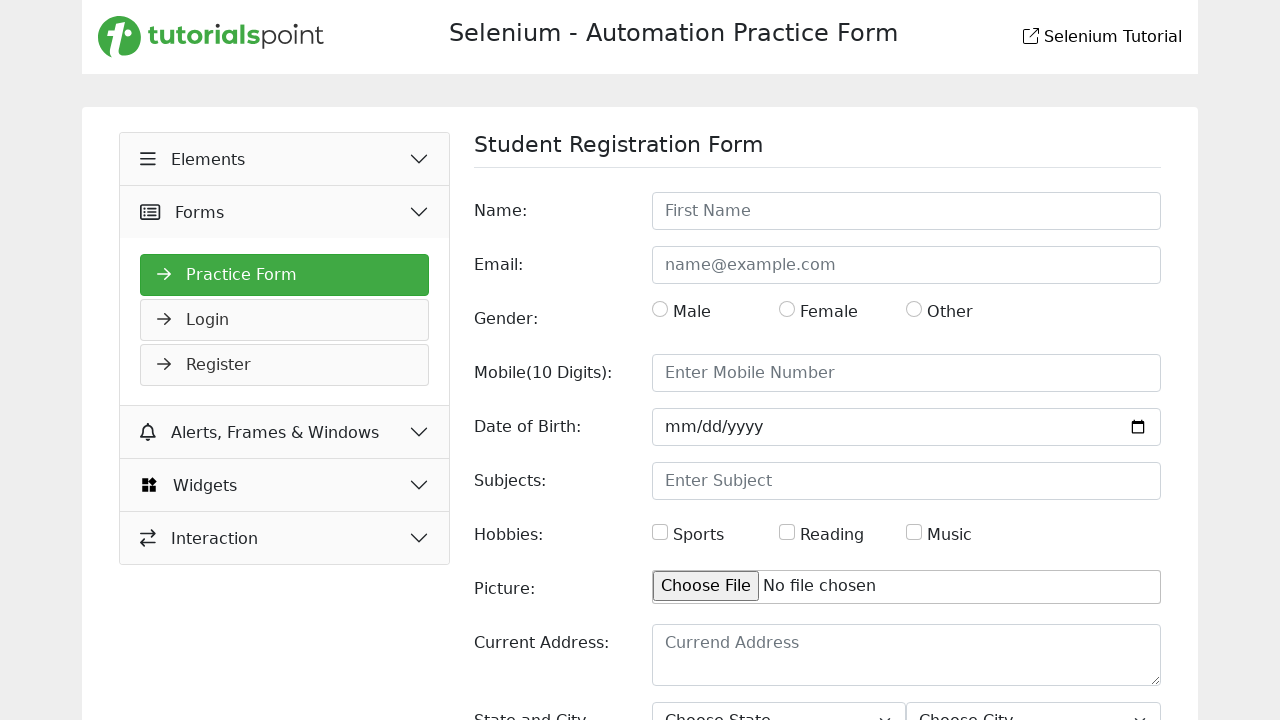

Waited for page to reach network idle state - webpage fully loaded
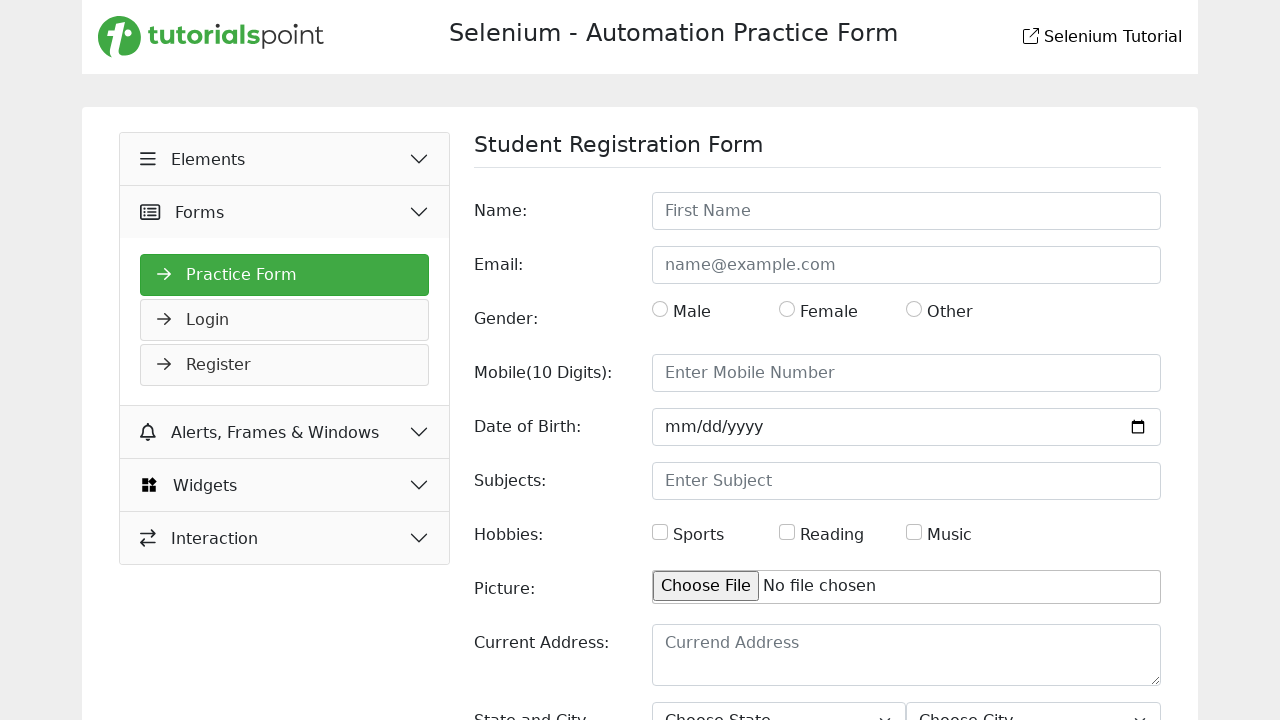

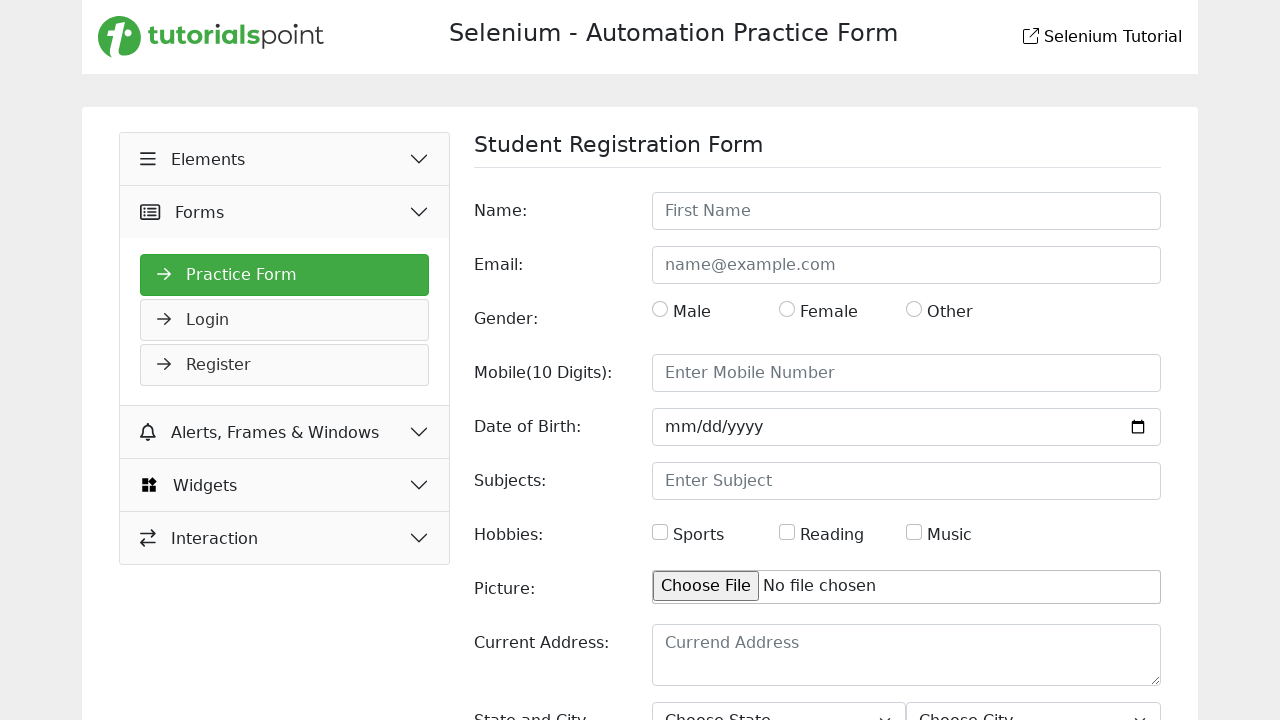